Tests multiple window handling by navigating to a page that opens a new window, switching between windows, and verifying content in both windows

Starting URL: https://the-internet.herokuapp.com/

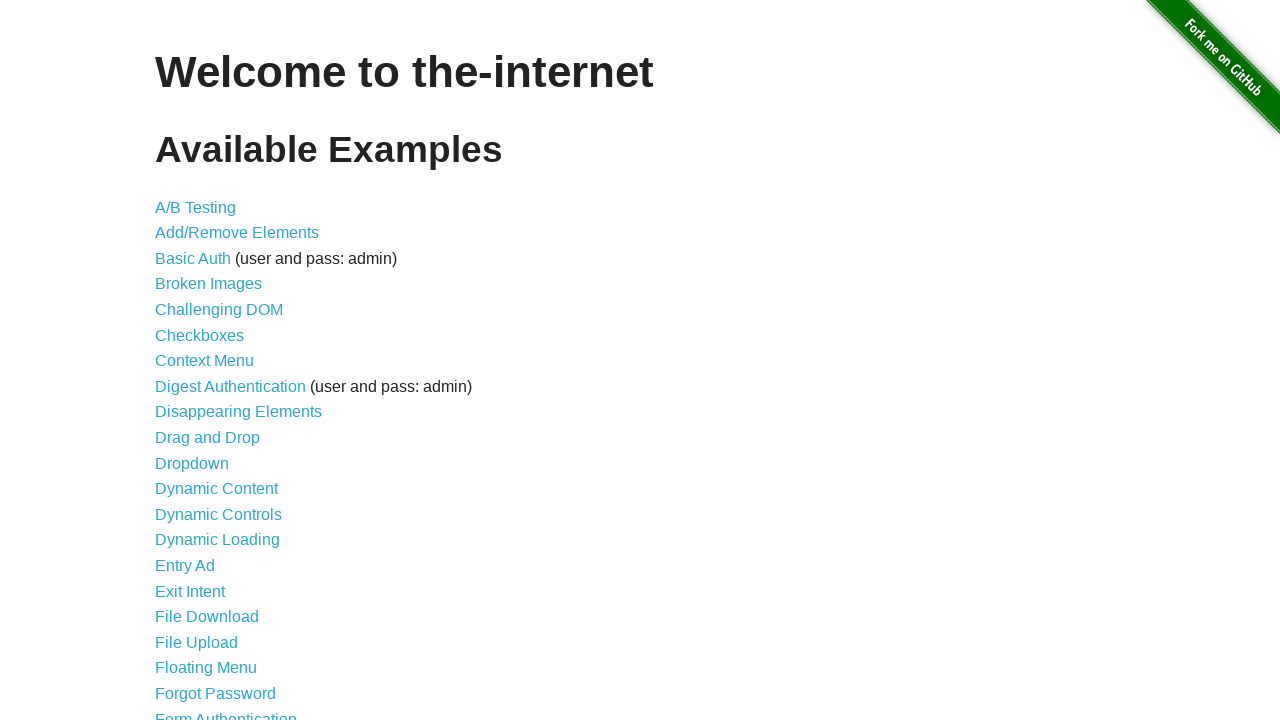

Clicked on Windows link to navigate to multiple windows test page at (218, 369) on a[href='/windows']
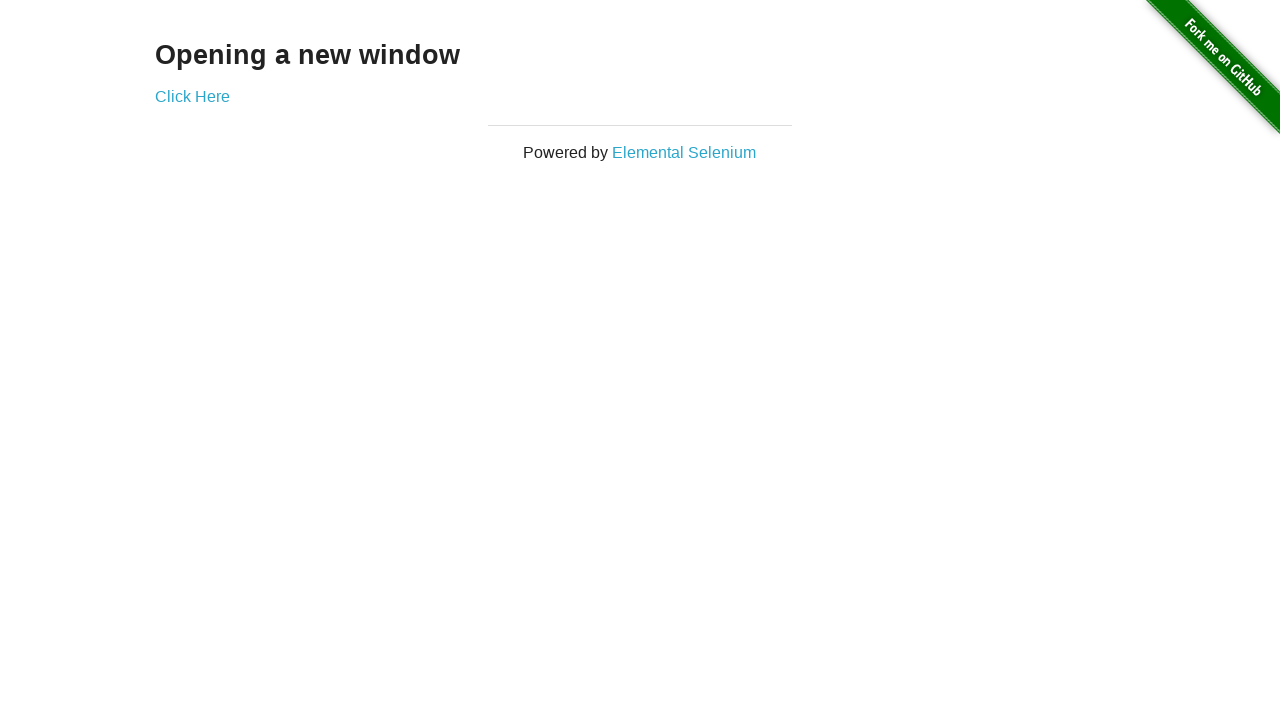

Waited for the 'Click Here' link to load on the Windows page
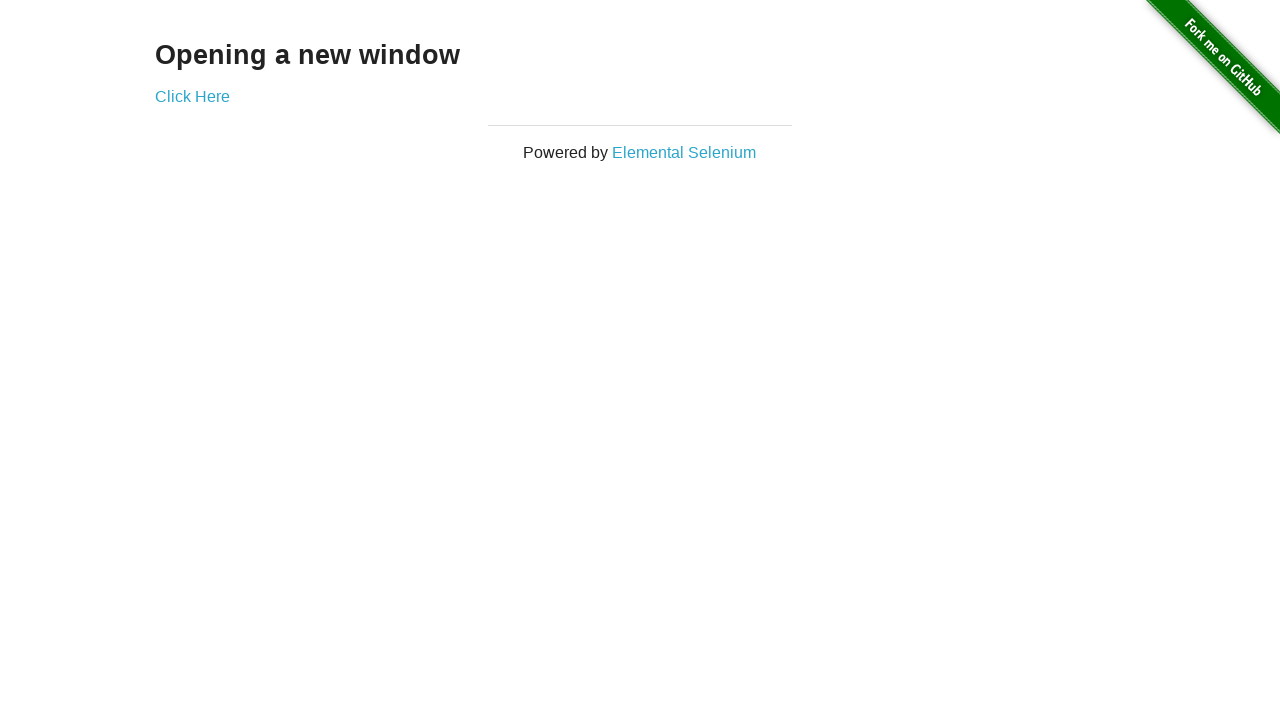

Clicked 'Click Here' link to trigger new window opening at (192, 96) on xpath=//div[@class='example']/a
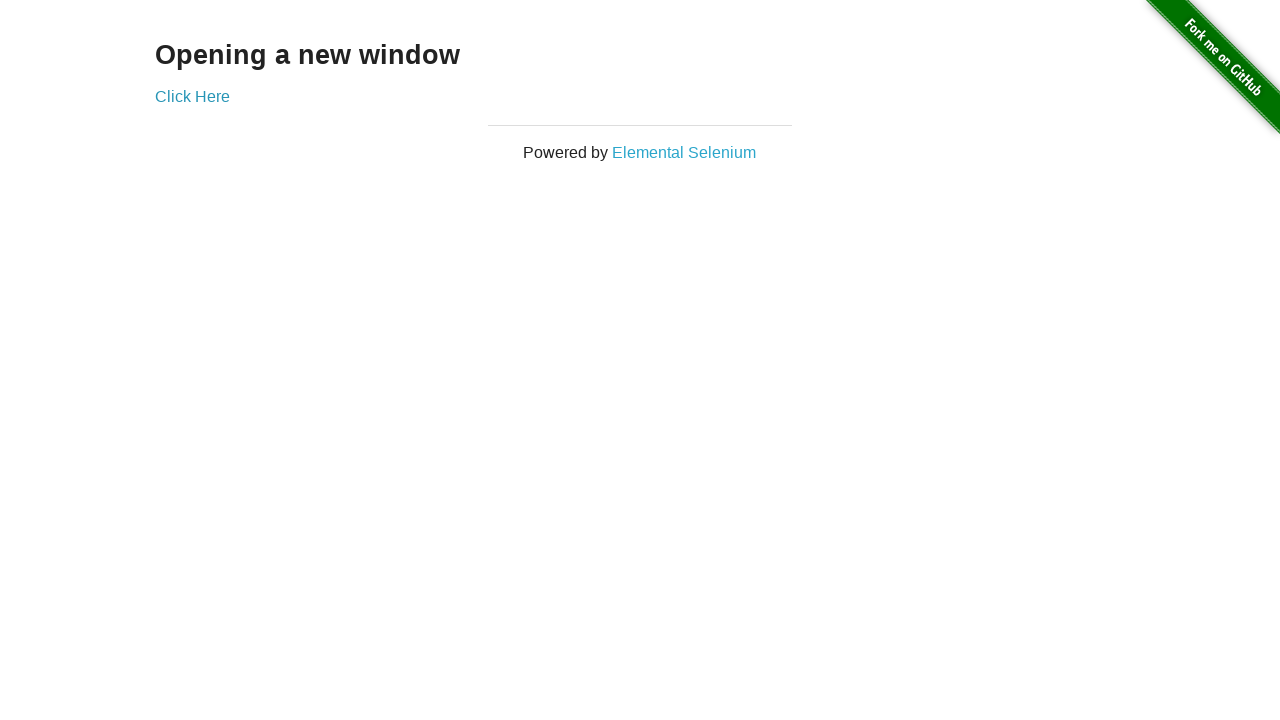

New window was successfully intercepted and opened
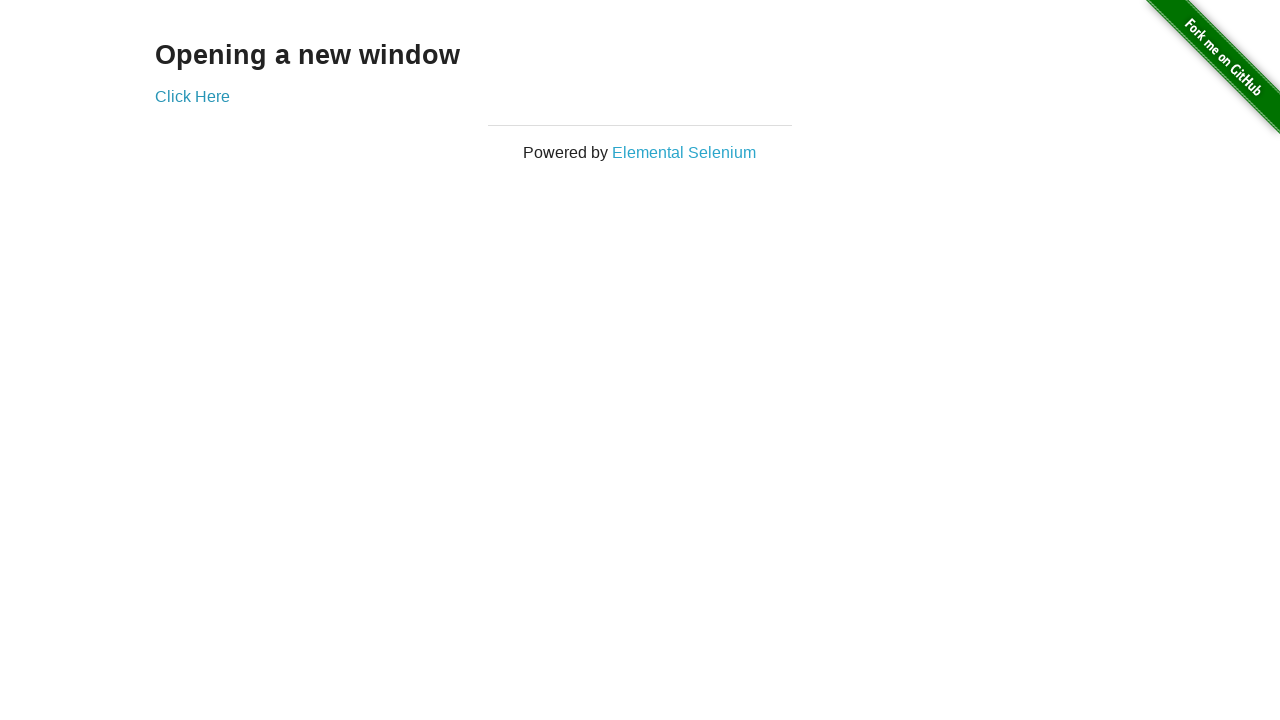

New window finished loading
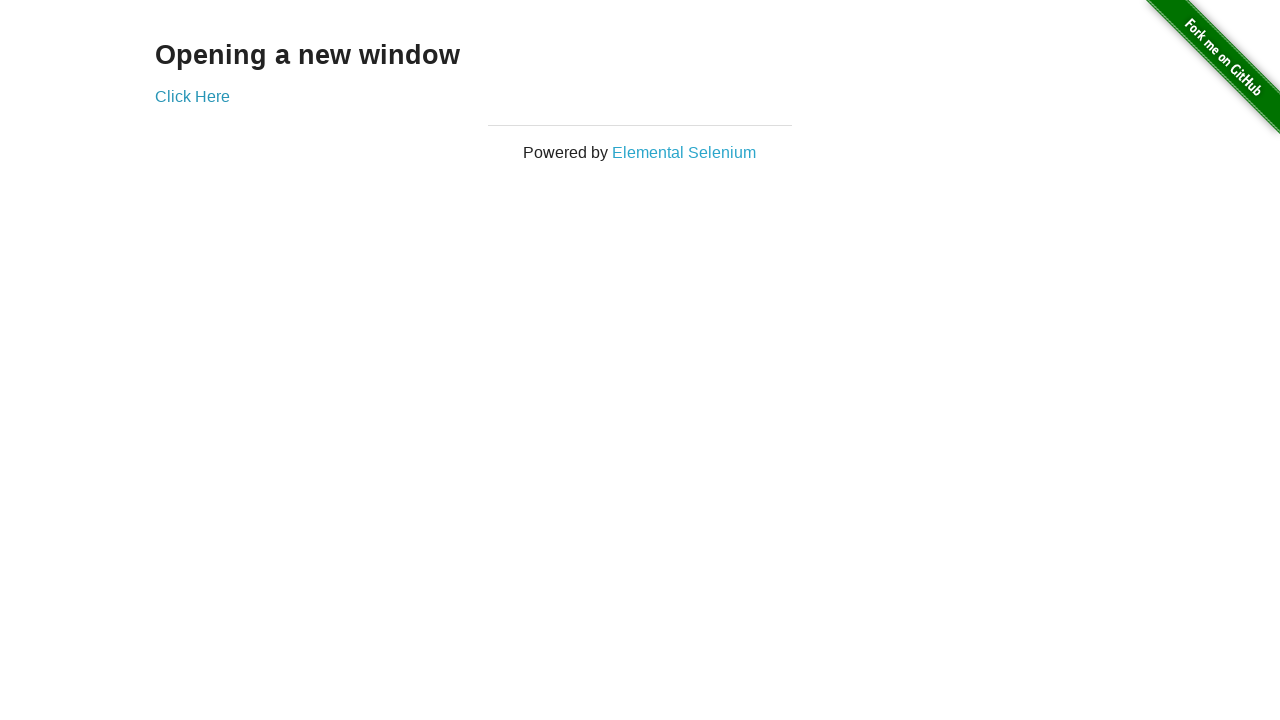

Retrieved text from new window: 'New Window'
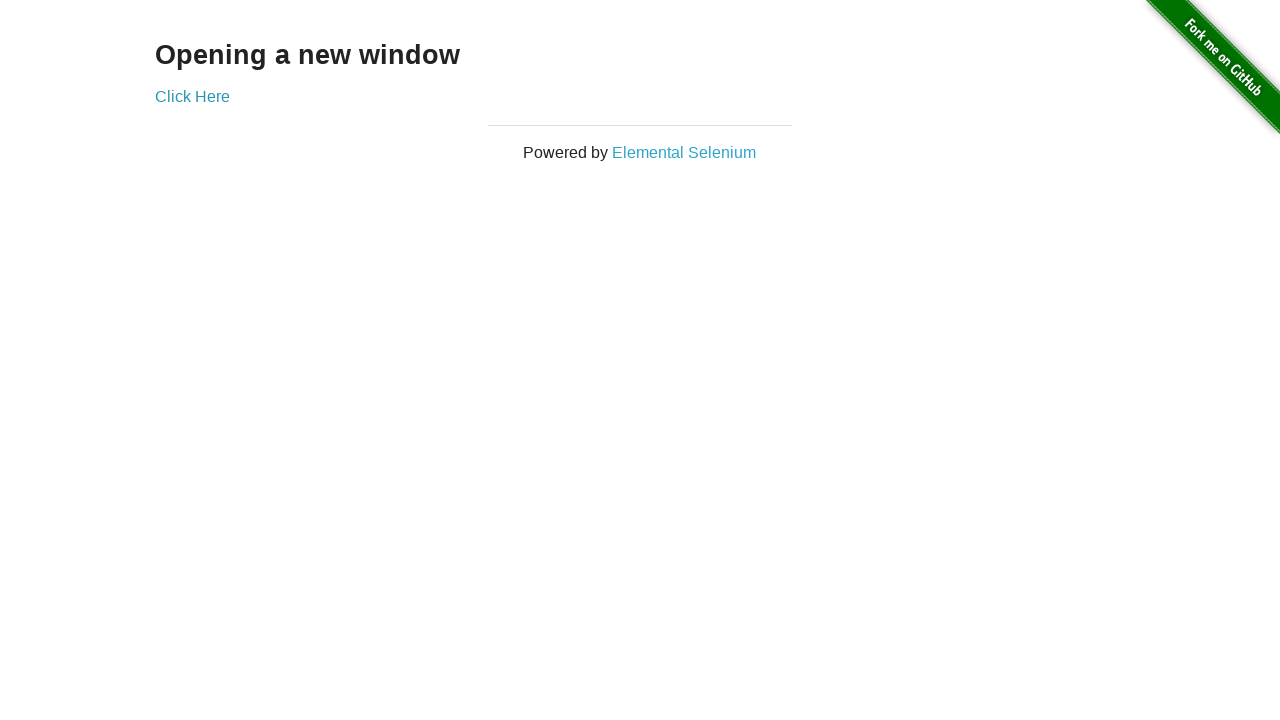

Retrieved text from original window: 'Opening a new window'
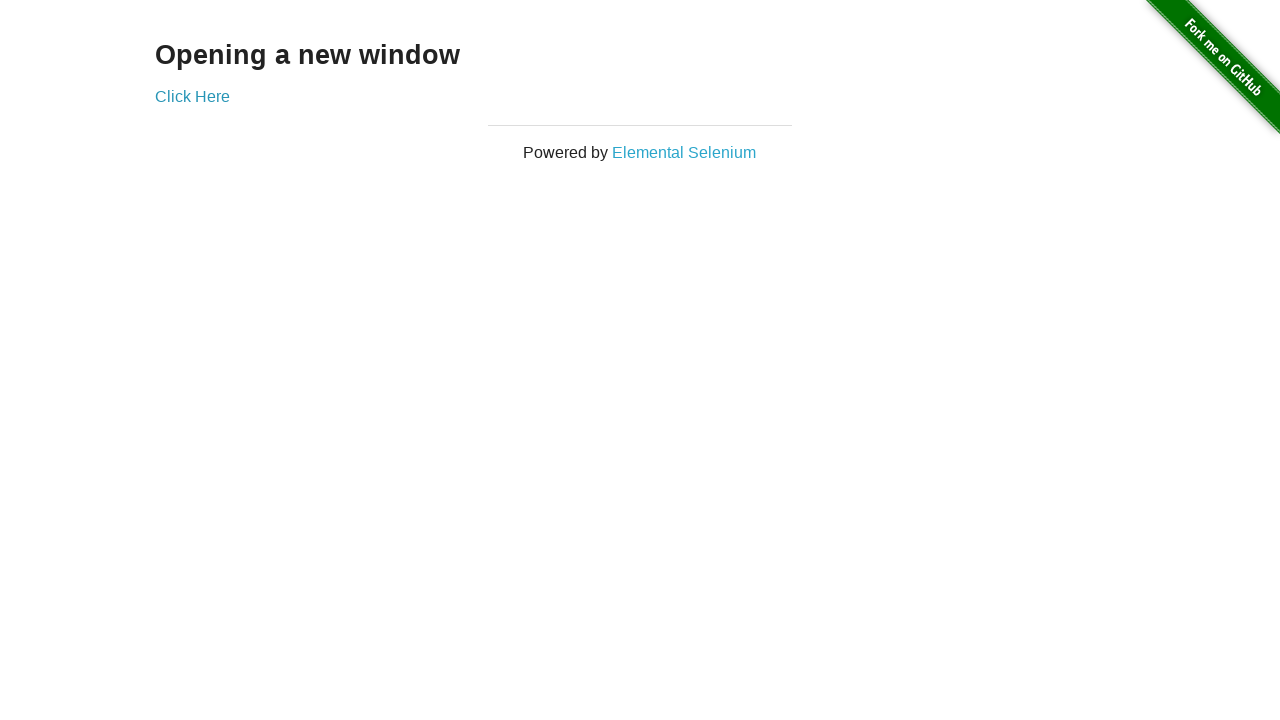

Closed the new window
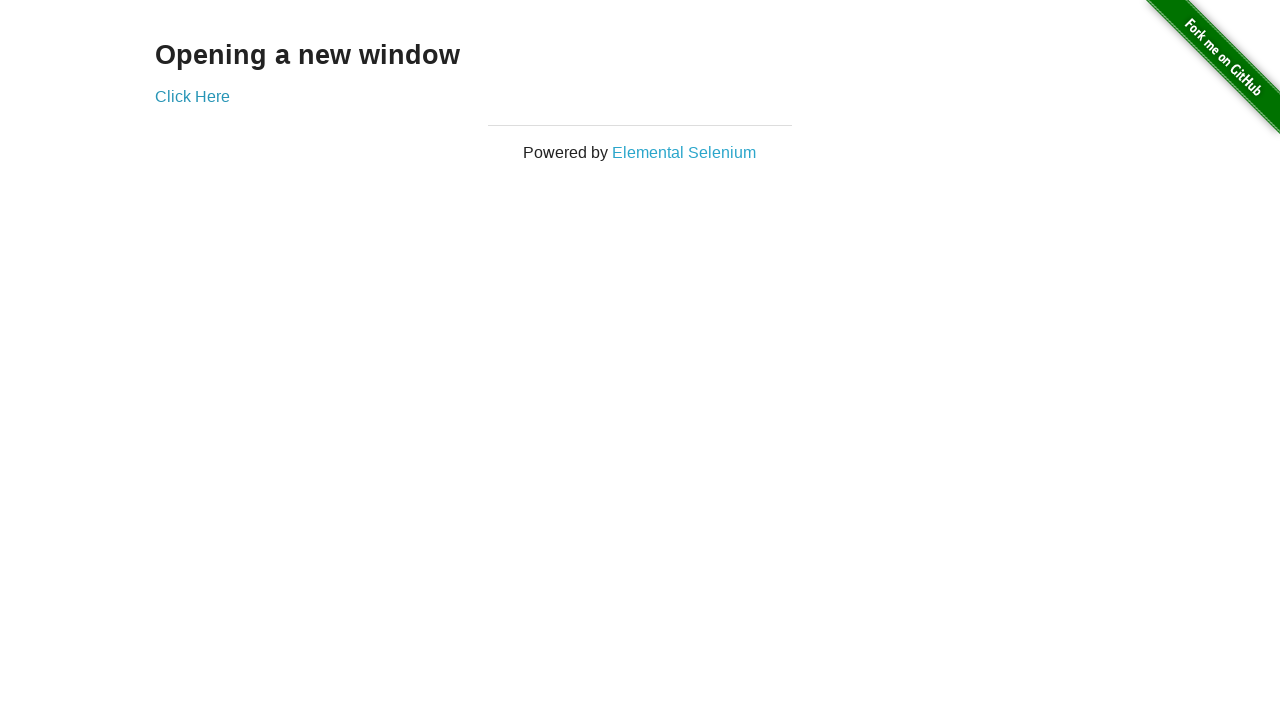

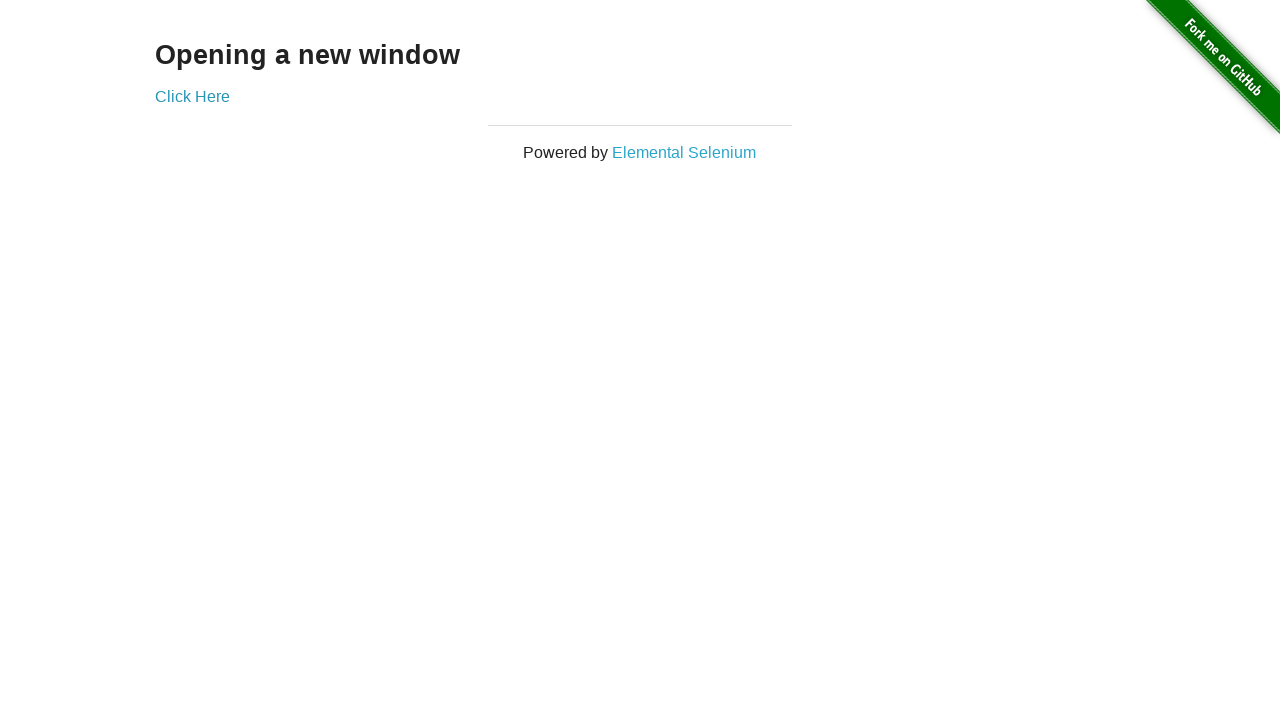